Tests checkbox interactions on a practice form by counting checkboxes, checking selection states, and clicking to select all unselected checkboxes

Starting URL: https://www.tutorialspoint.com/selenium/practice/selenium_automation_practice.php

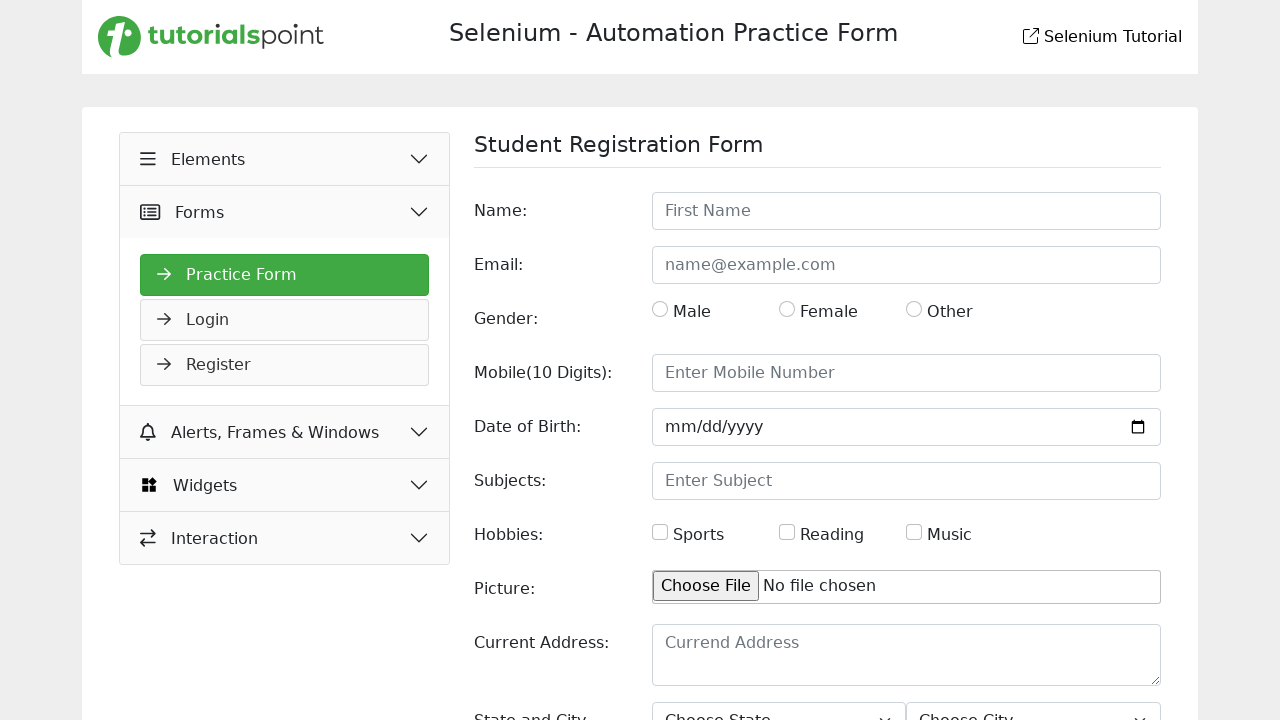

Located all checkboxes on the page
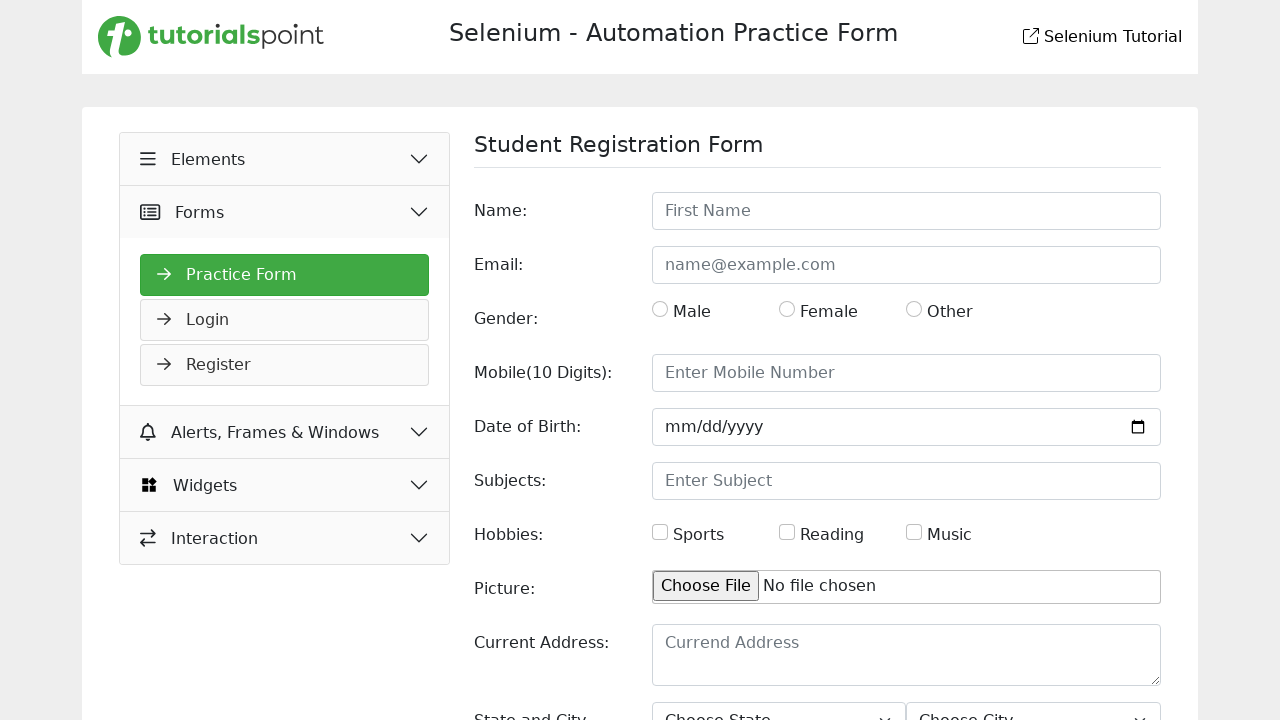

Counted 3 checkboxes on the page
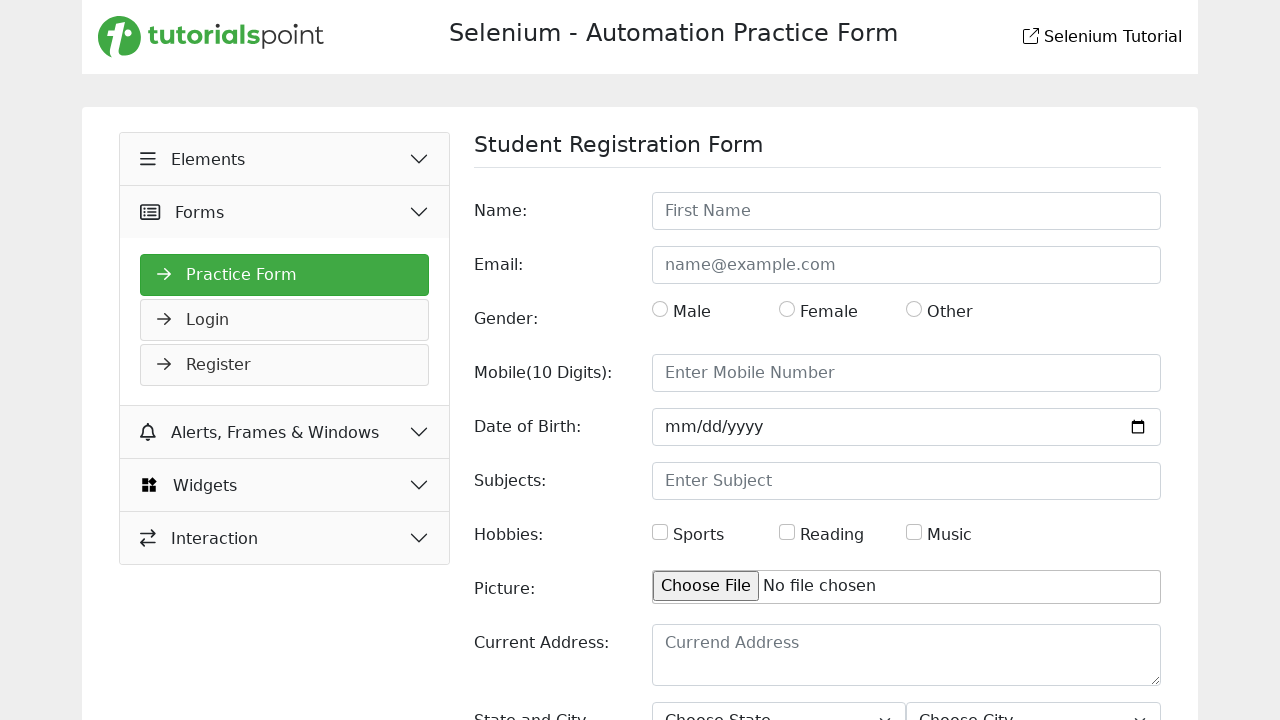

Located the first checkbox with id 'hobbies'
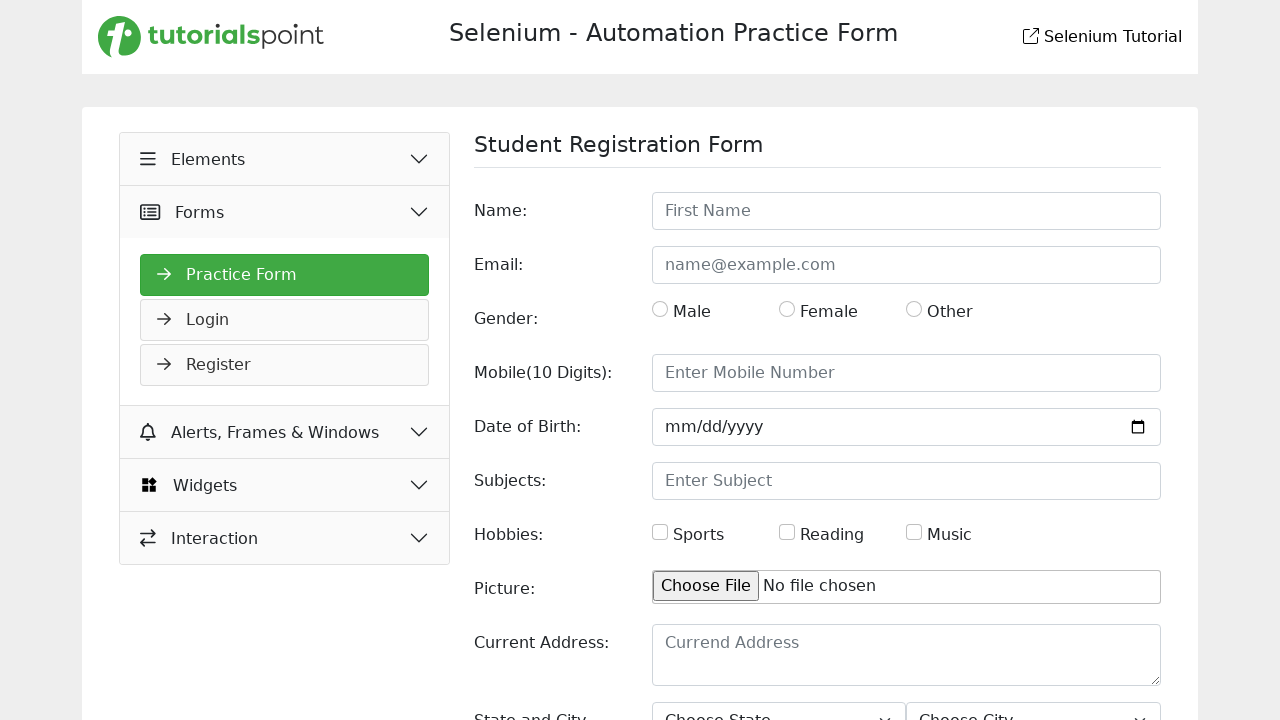

Checked initial state of checkbox 1: checked=False
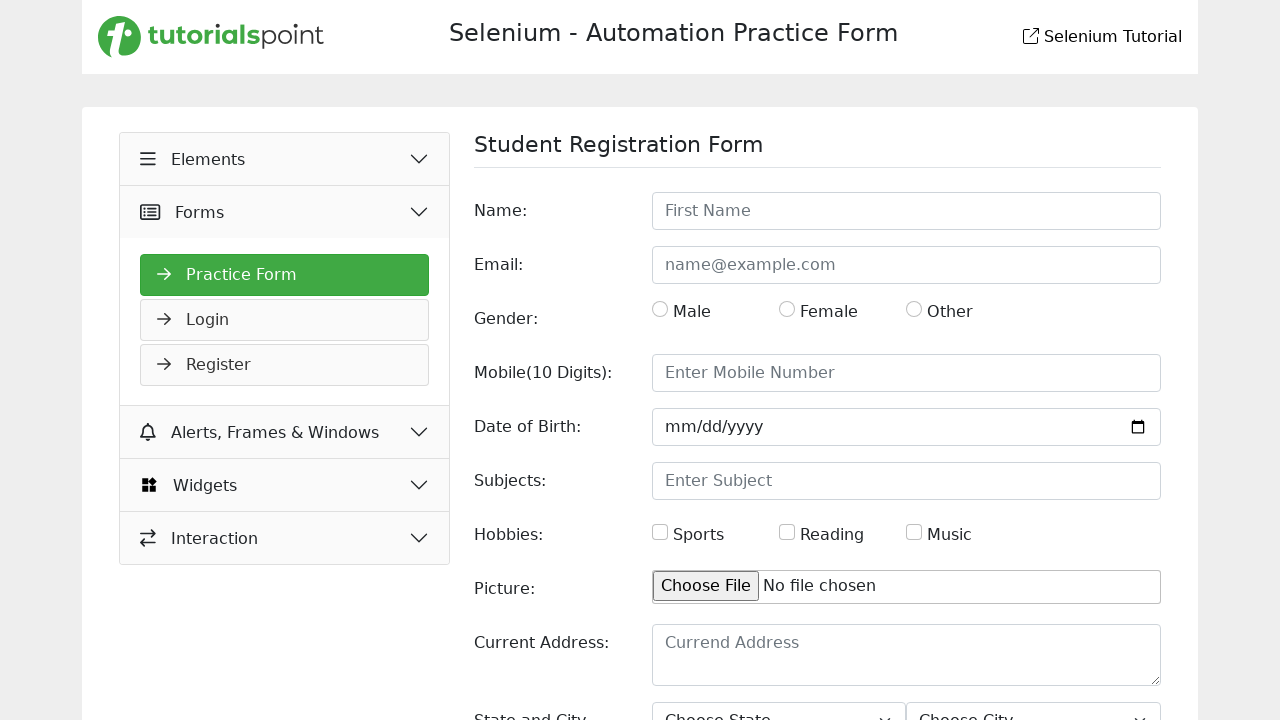

Clicked checkbox 1 to select it at (660, 532) on xpath=//*[@id='hobbies'] >> nth=0
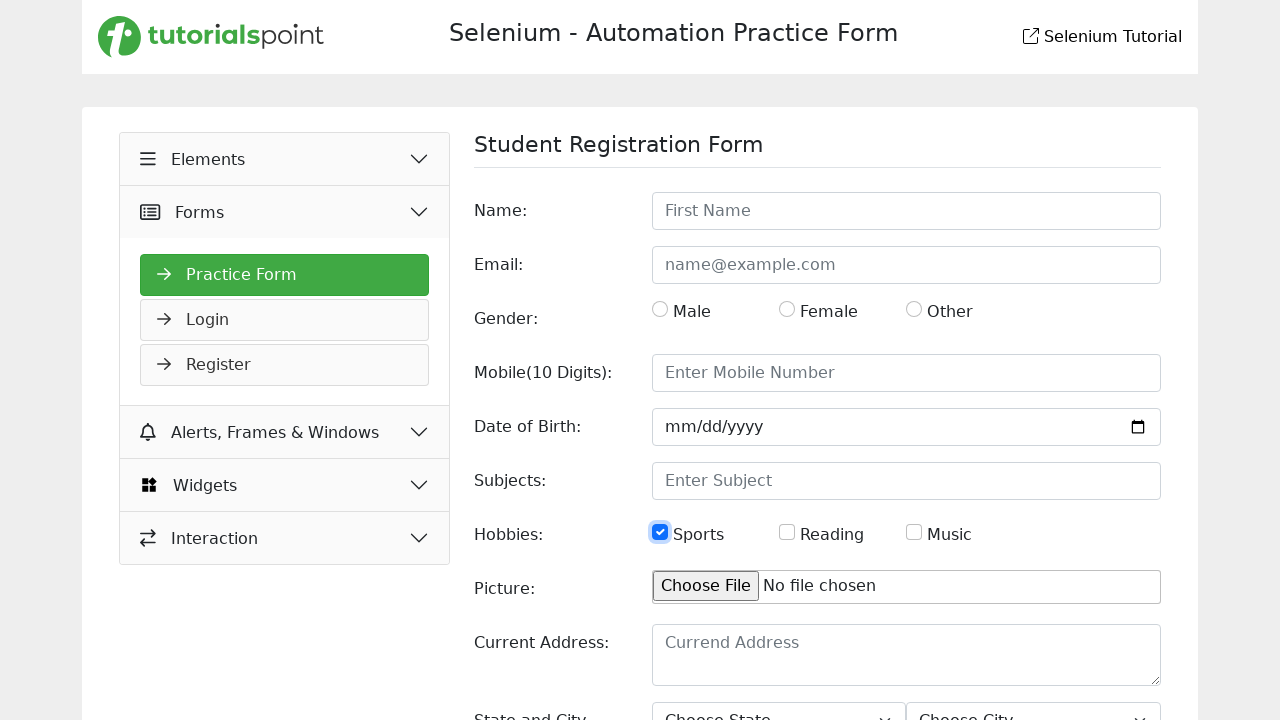

Verified checkbox 1 is now selected: True
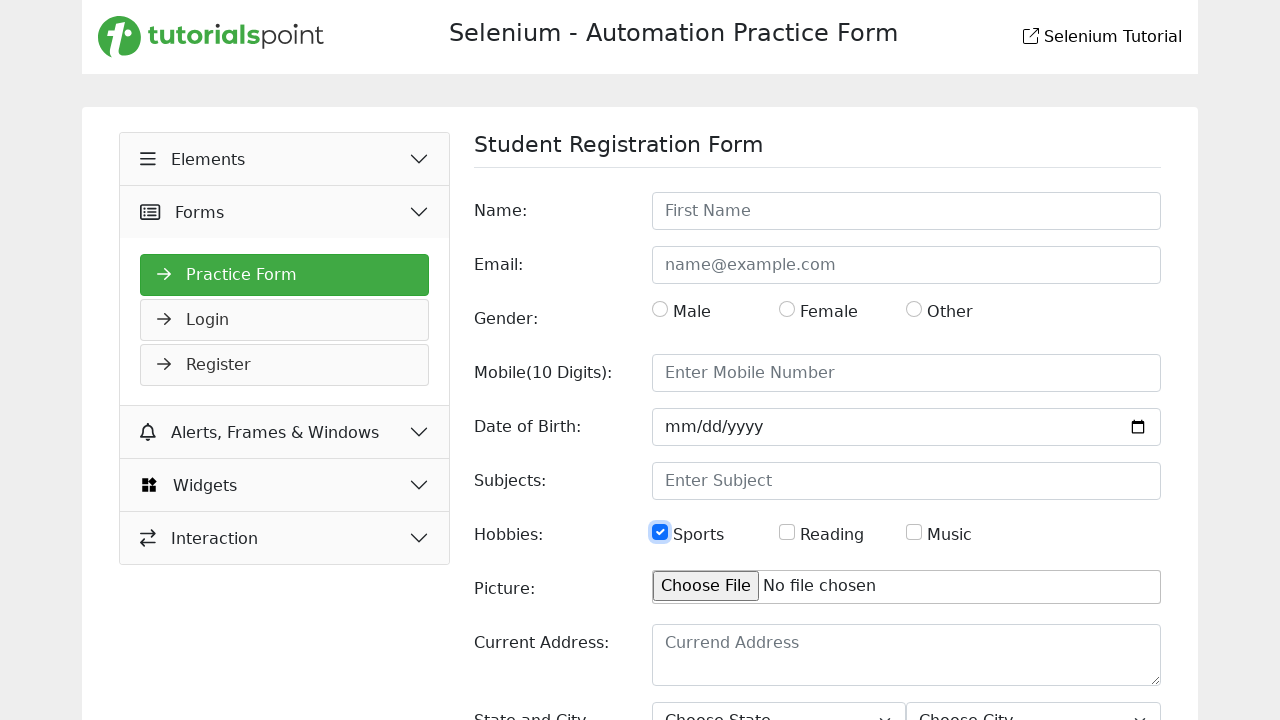

Verified checkbox 1 is visible: True
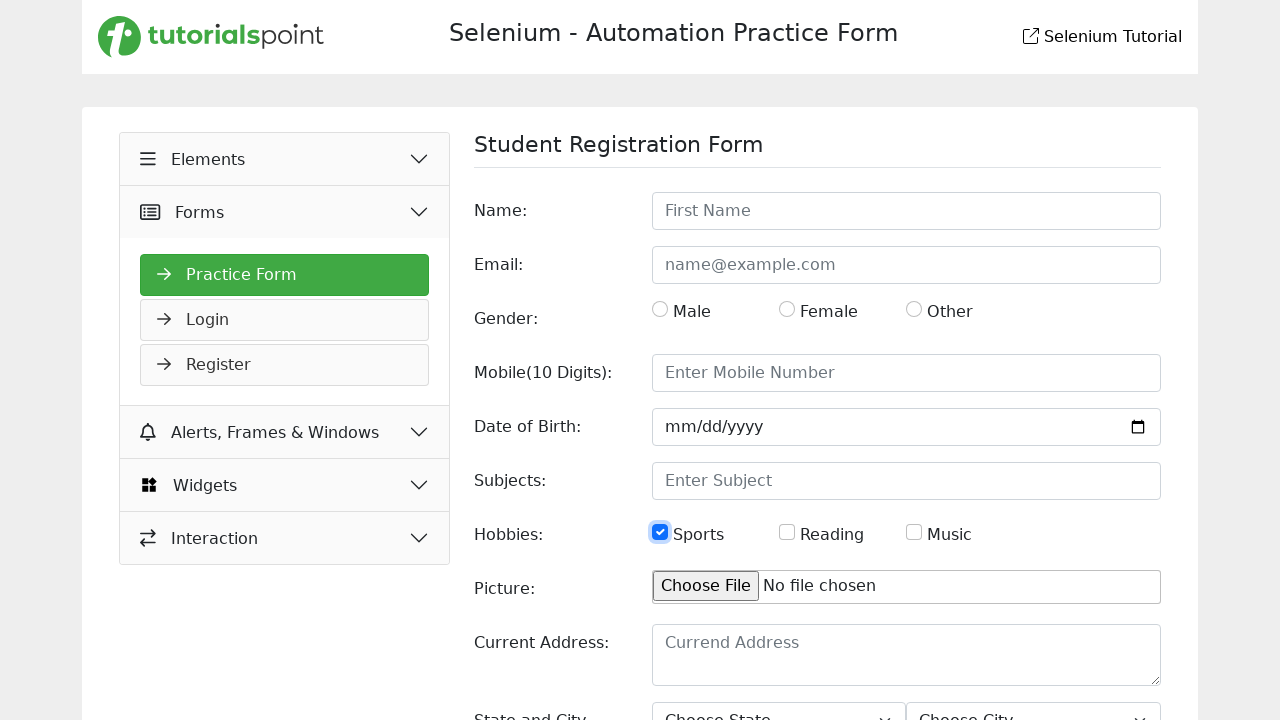

Verified checkbox 1 is enabled: True
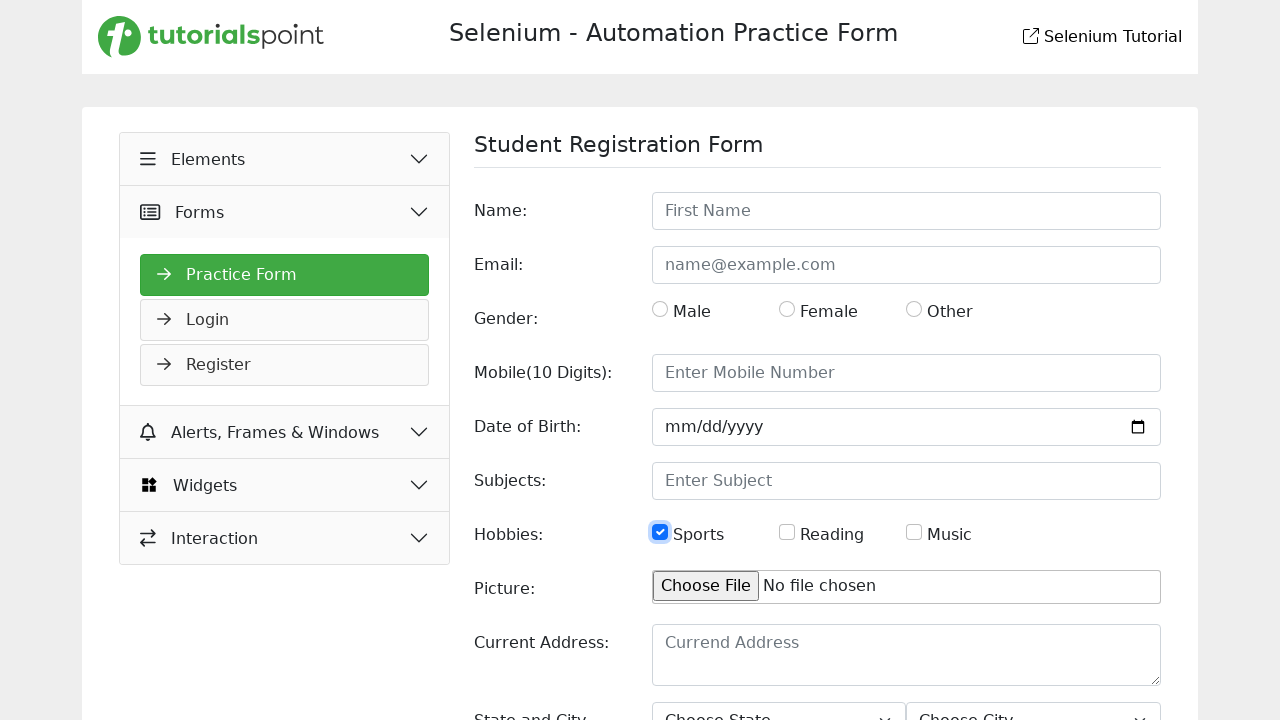

Located all checkbox labels on the page
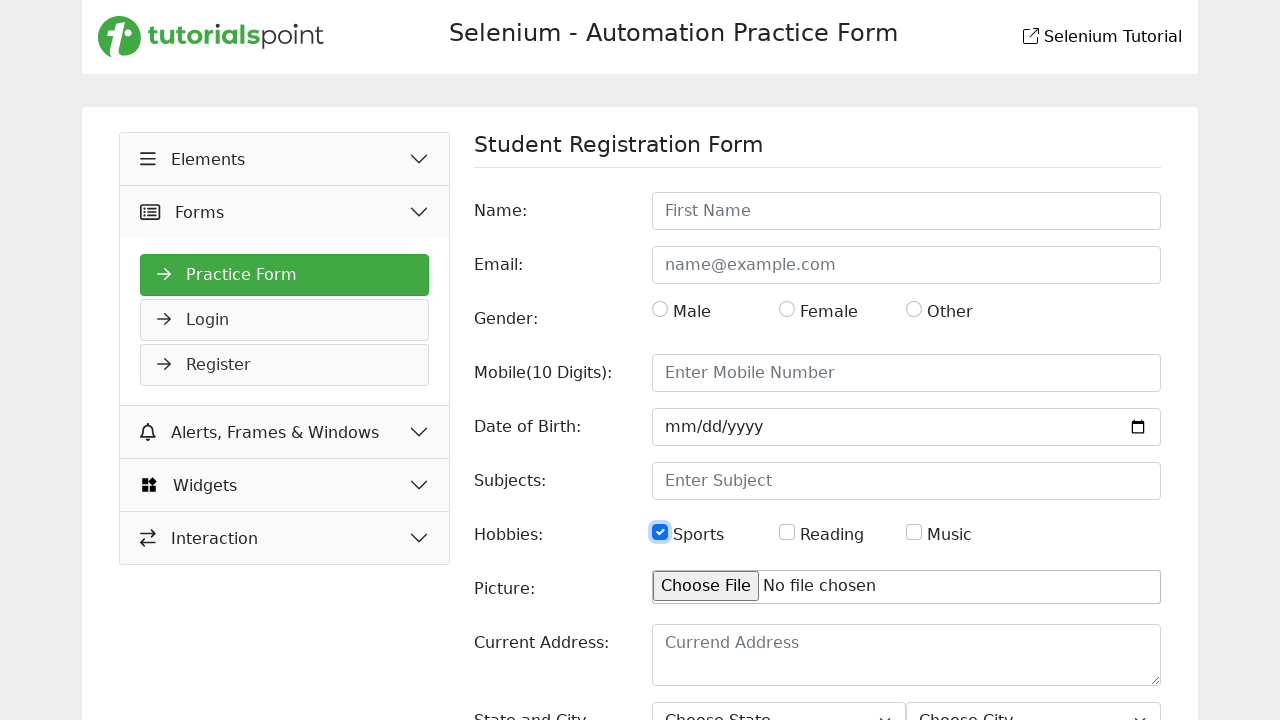

Clicked an unselected checkbox to select it at (787, 532) on input[type='checkbox'] >> nth=1
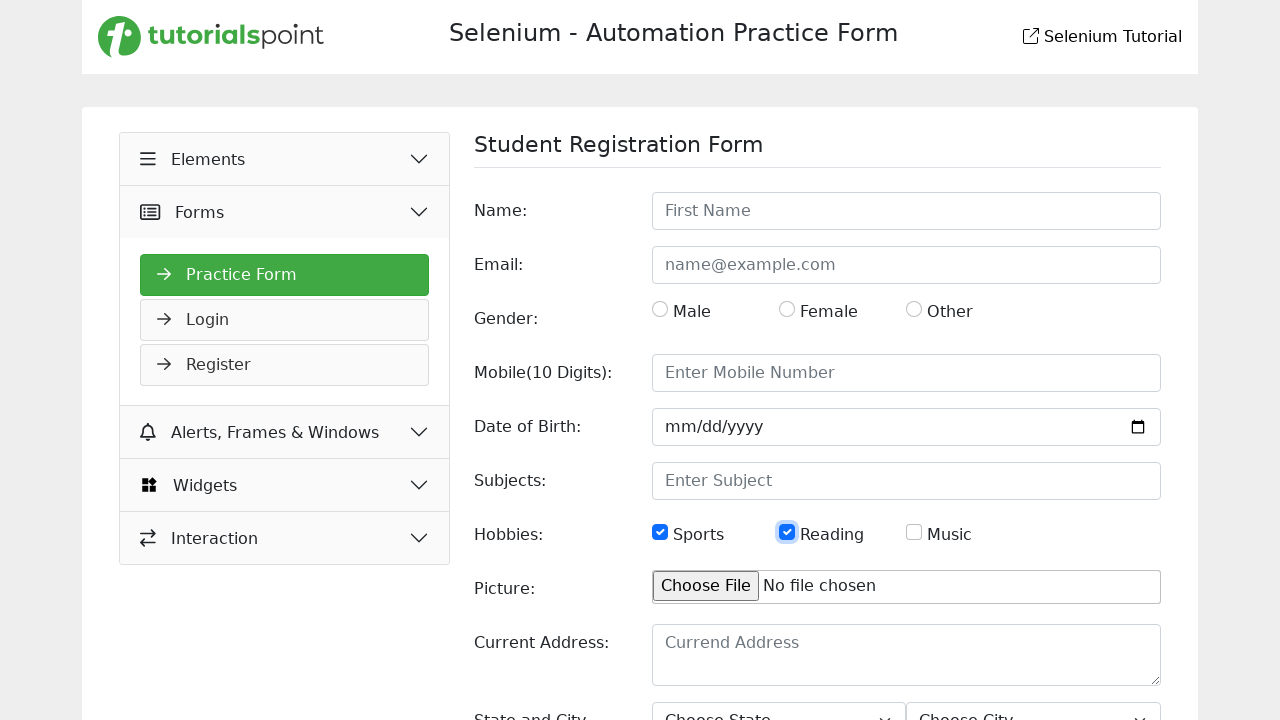

Clicked an unselected checkbox to select it at (914, 532) on input[type='checkbox'] >> nth=2
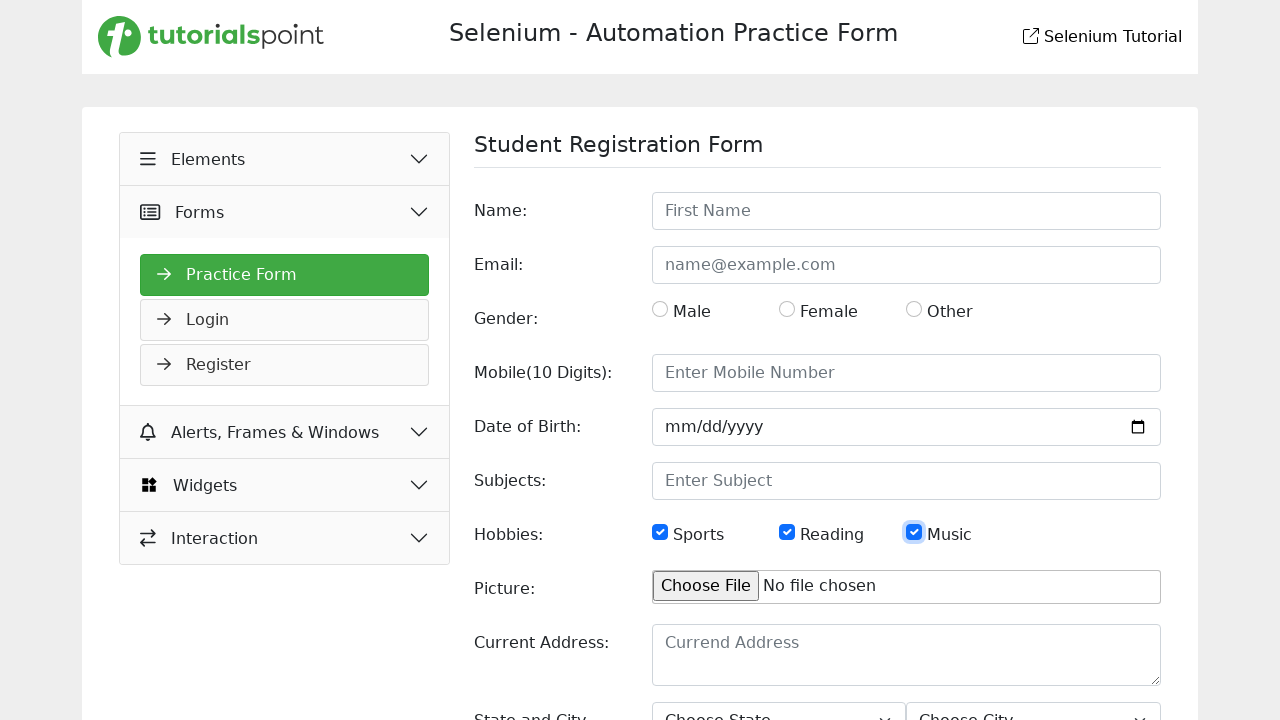

Retrieved checkbox label name: Sports
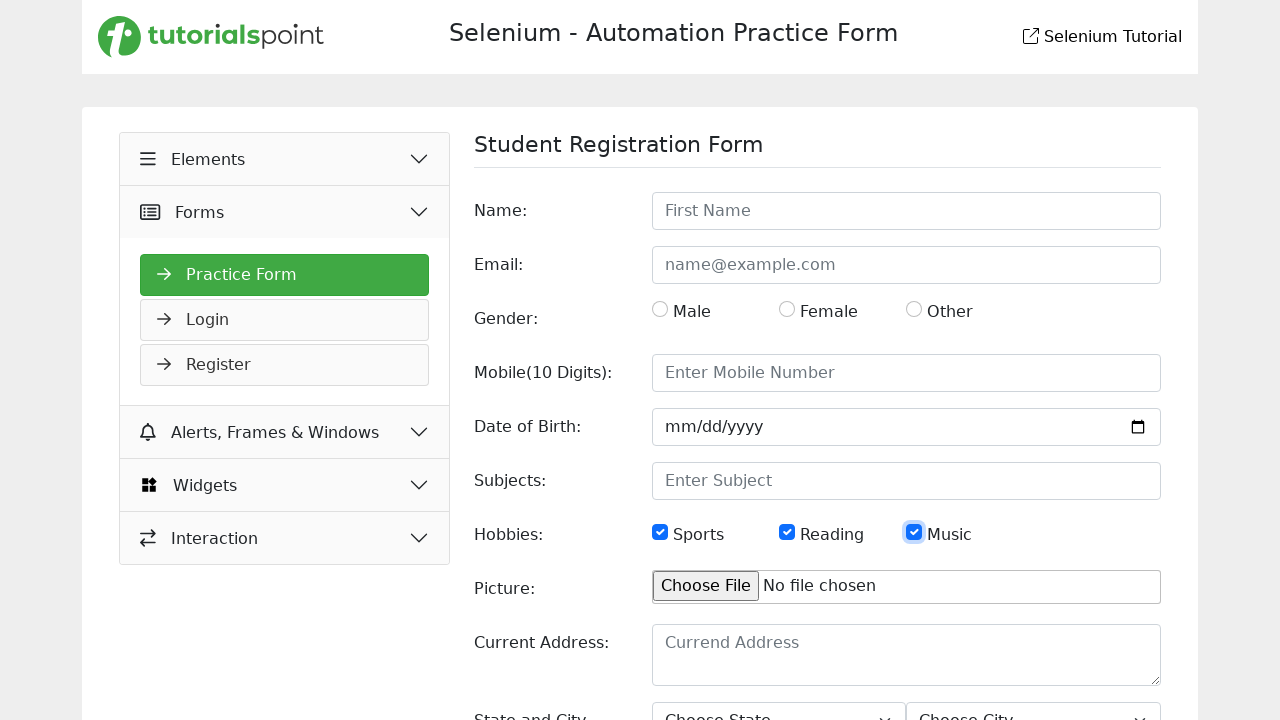

Retrieved checkbox label name: Reading
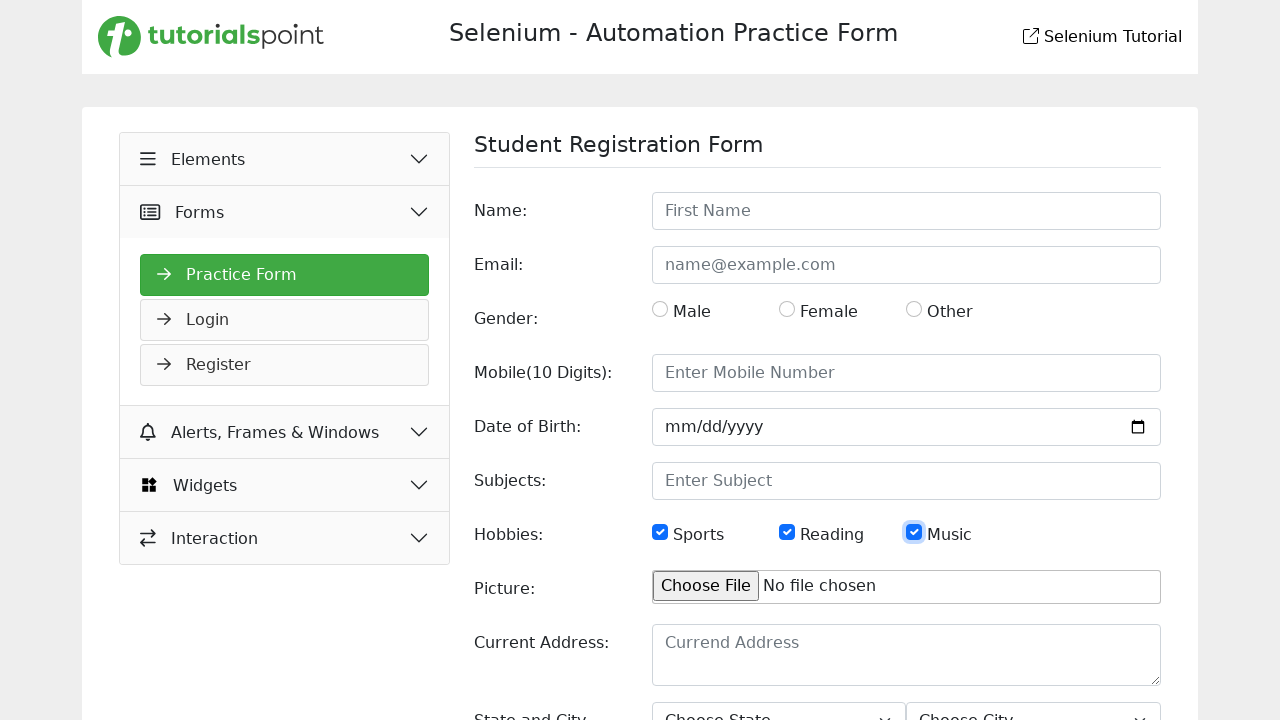

Retrieved checkbox label name: Music
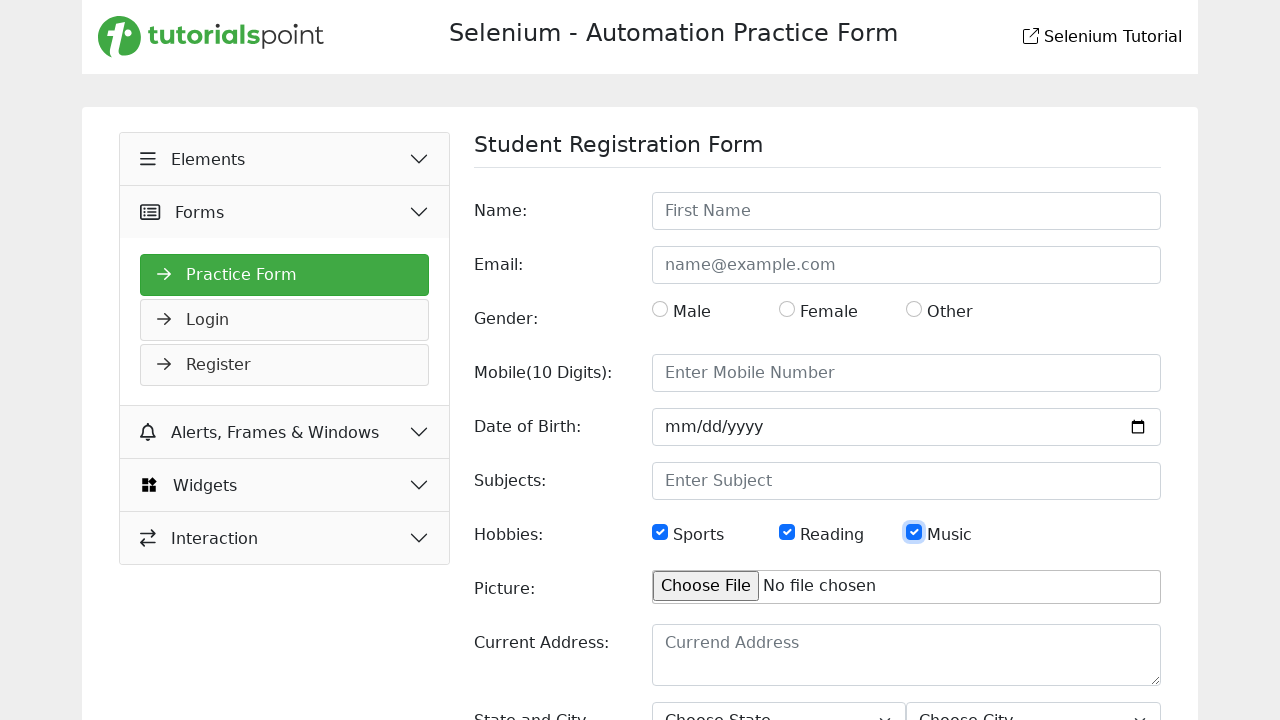

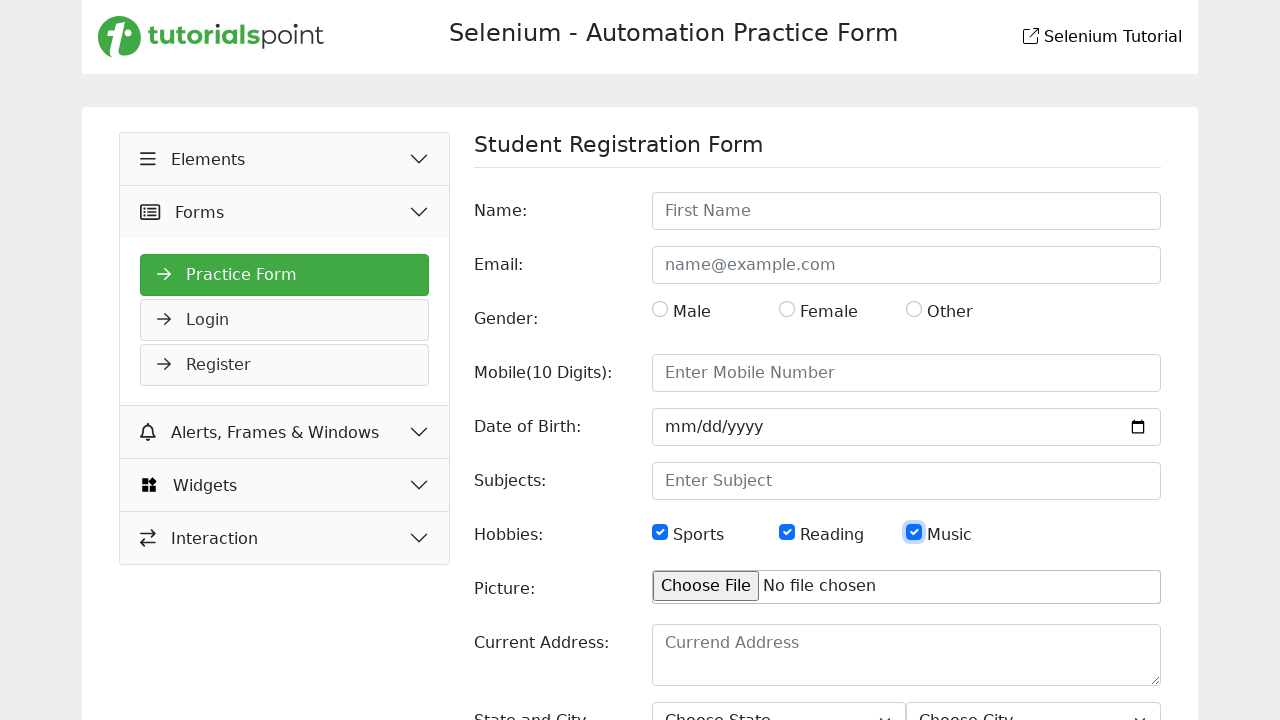